Tests different mouse click actions including left click, right click, and double click on dropdown menus

Starting URL: https://bonigarcia.dev/selenium-webdriver-java/

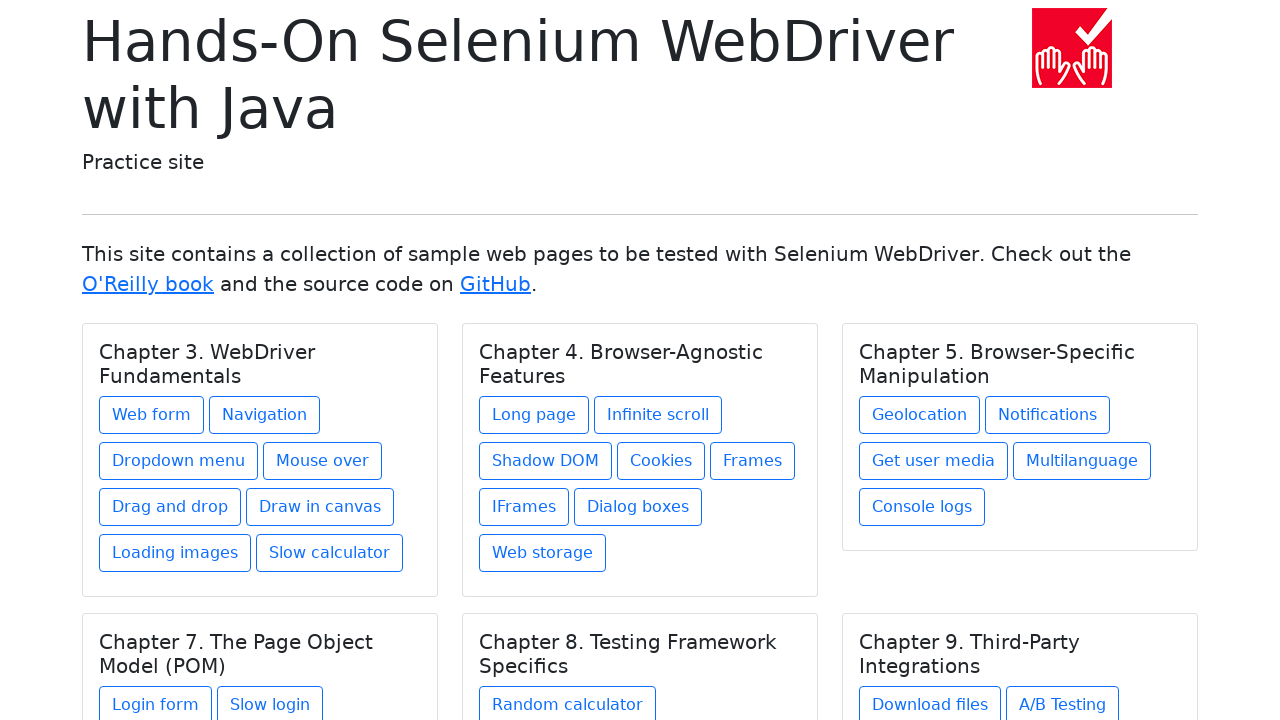

Navigated to dropdown menu test page
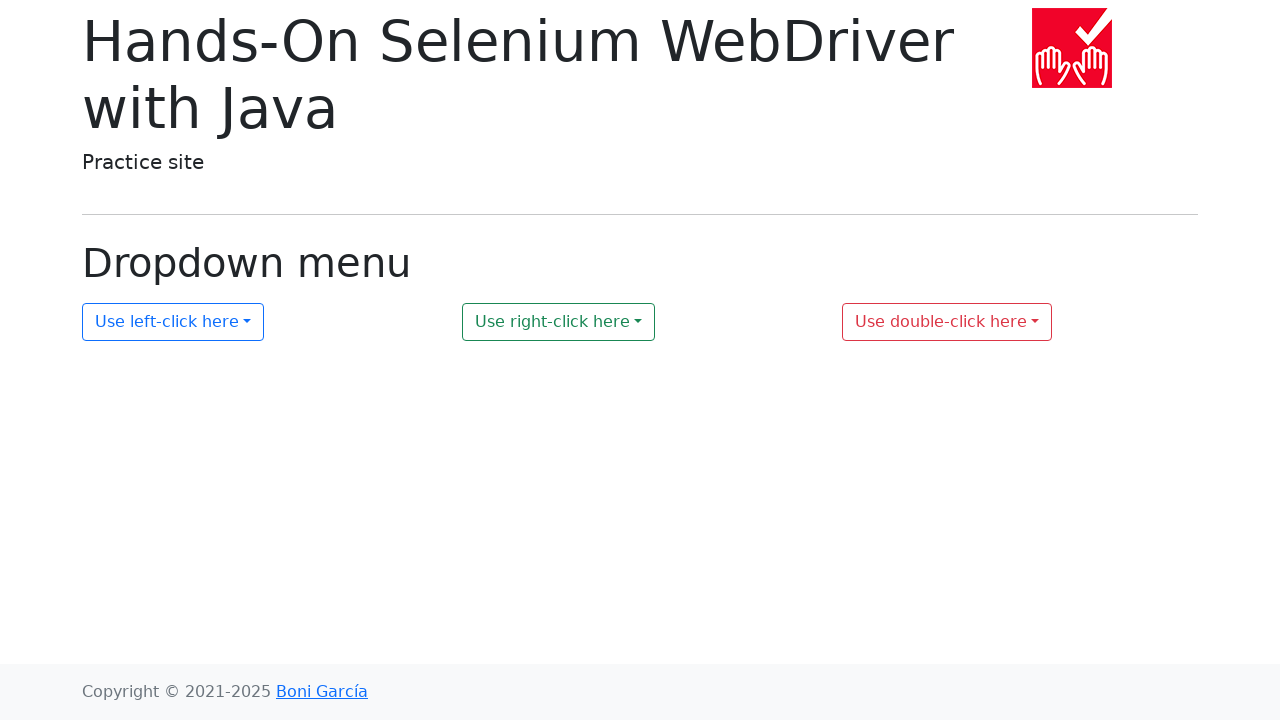

Performed left click on first dropdown menu at (173, 322) on #my-dropdown-1
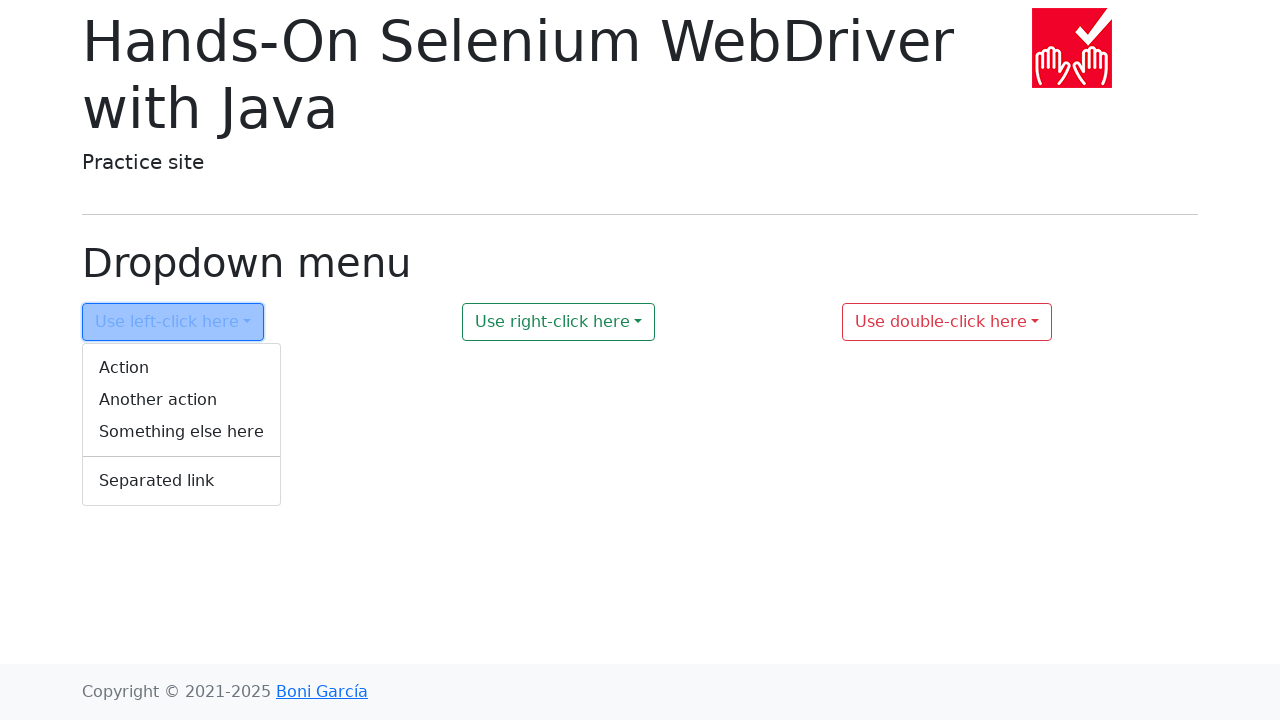

Performed right click on second dropdown menu at (559, 322) on #my-dropdown-2
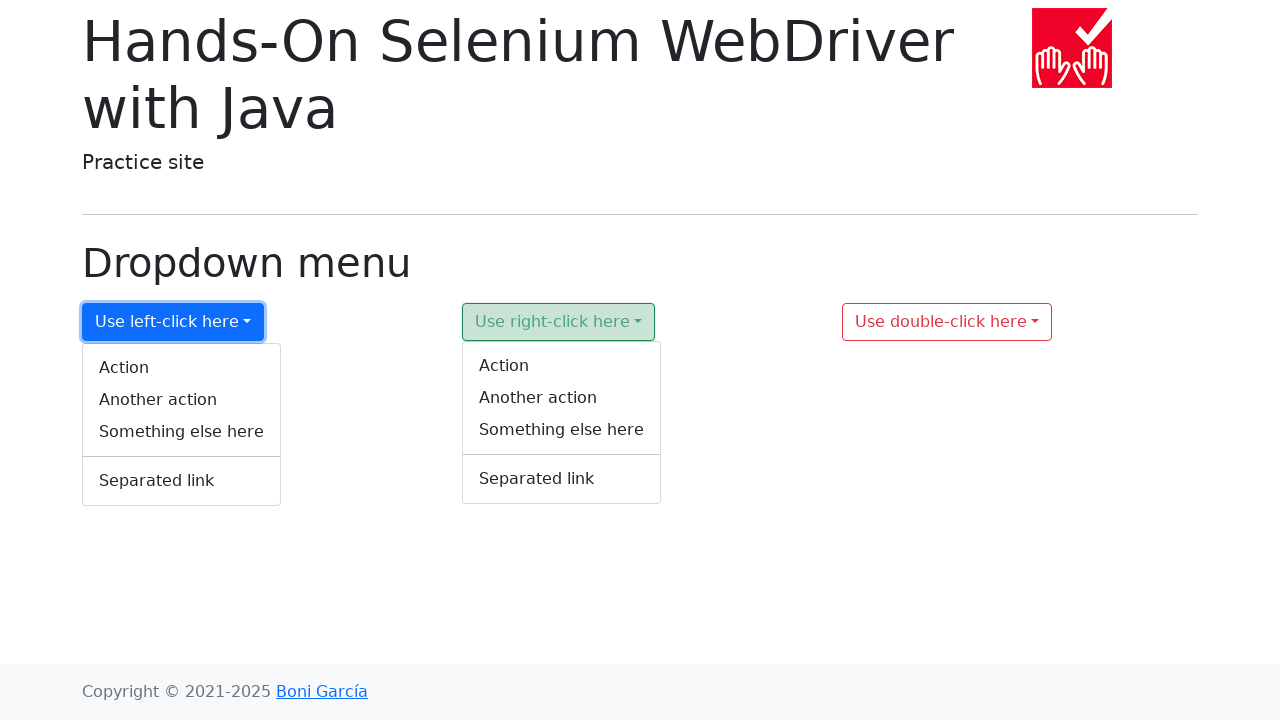

Performed double click on third dropdown menu at (947, 322) on #my-dropdown-3
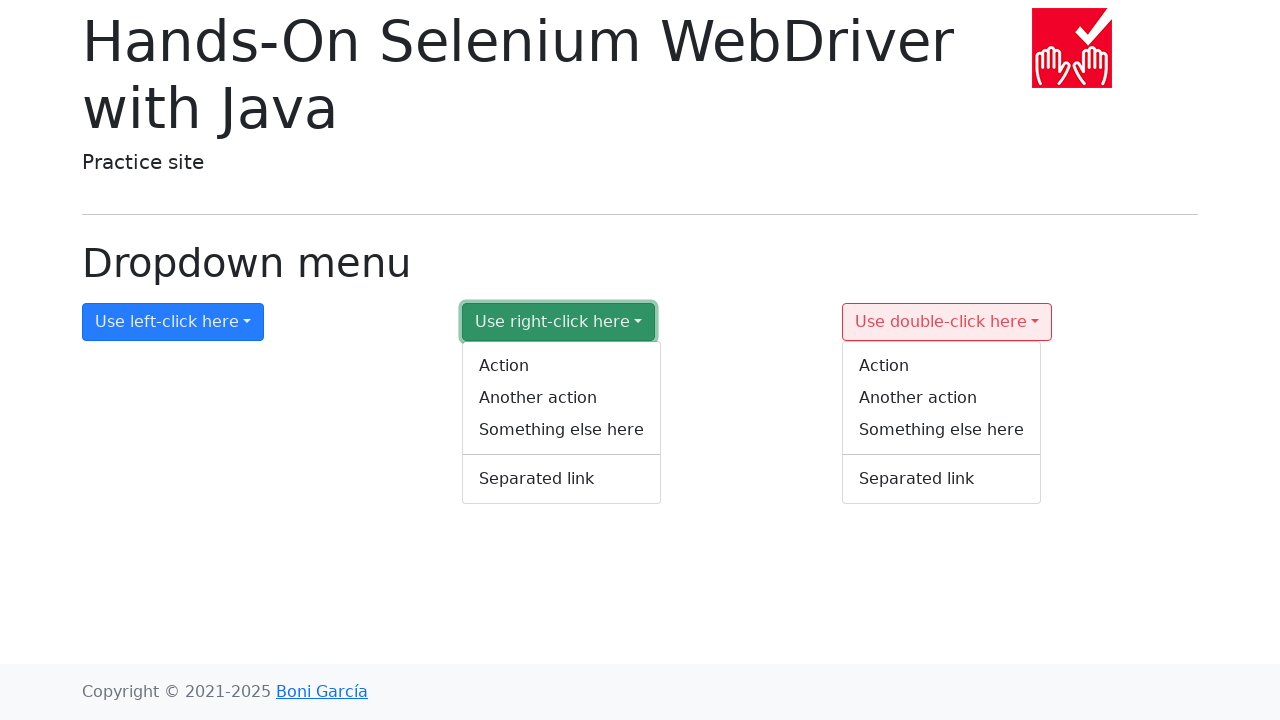

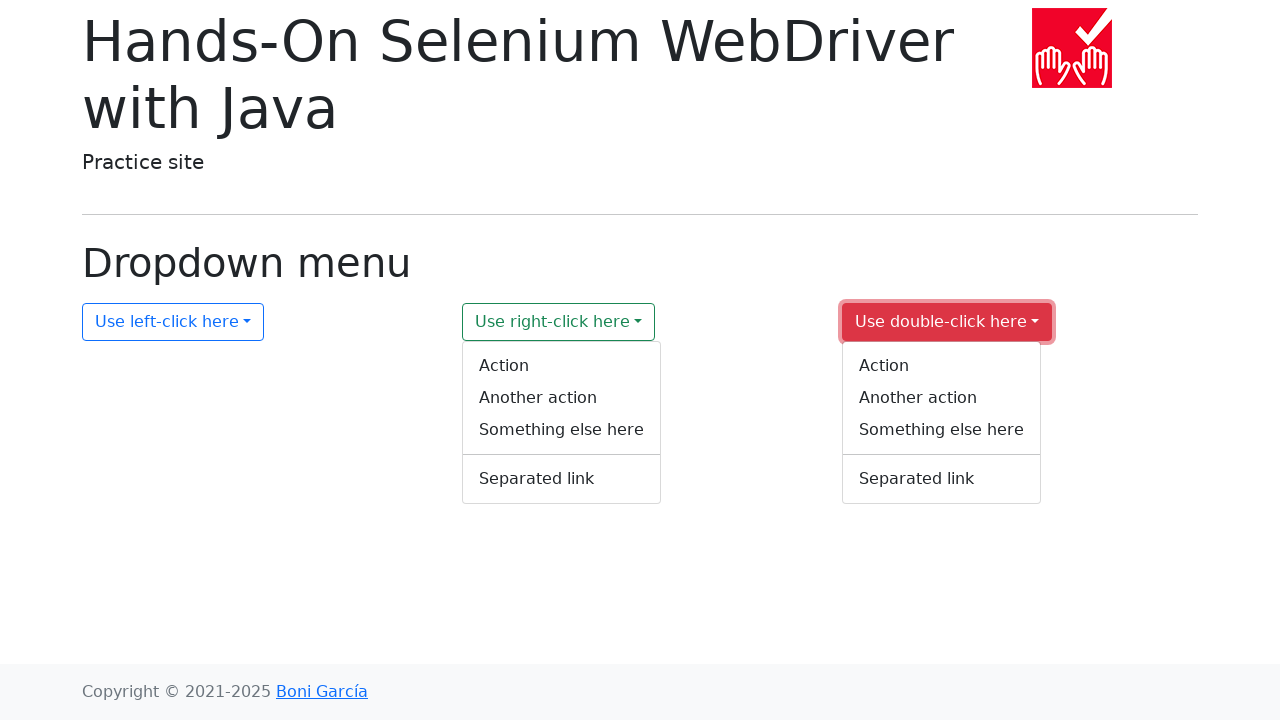